Fills out a registration form with various fields including text inputs, radio buttons, date picker, checkboxes, and textarea, then submits and verifies the submission

Starting URL: https://demoqa.com/automation-practice-form

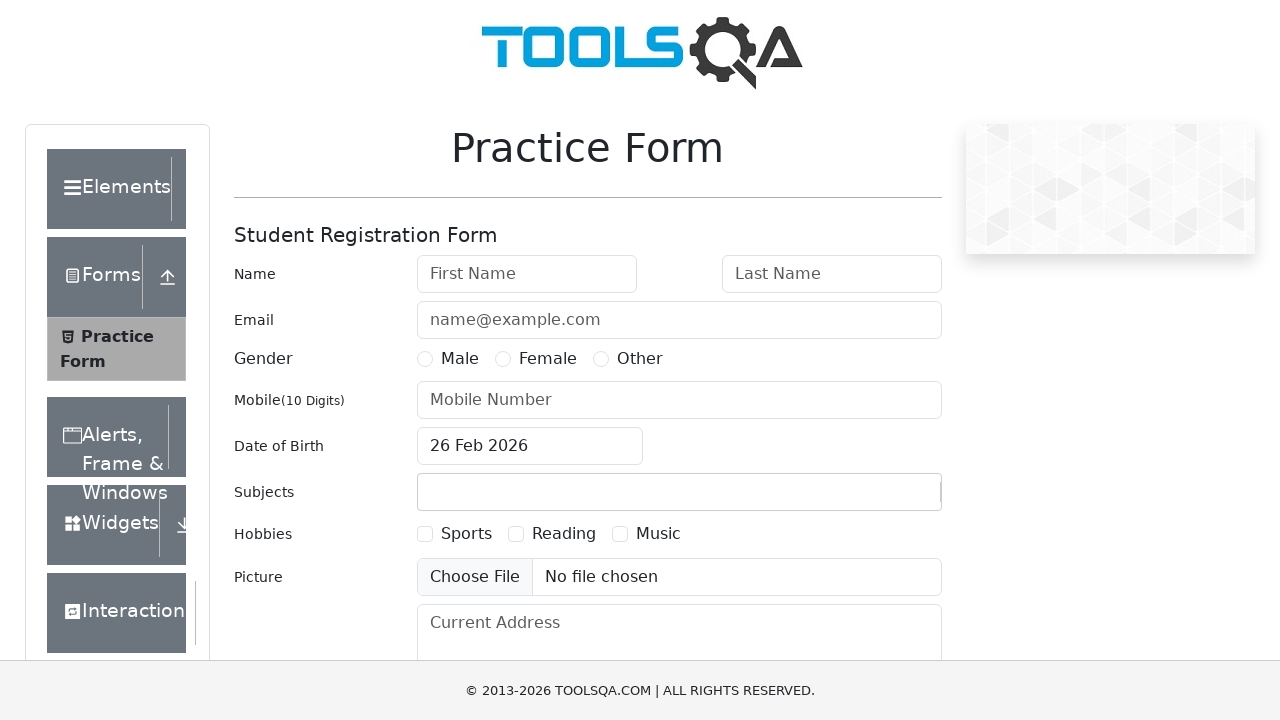

Filled first name field with 'Ishanka' on input#firstName
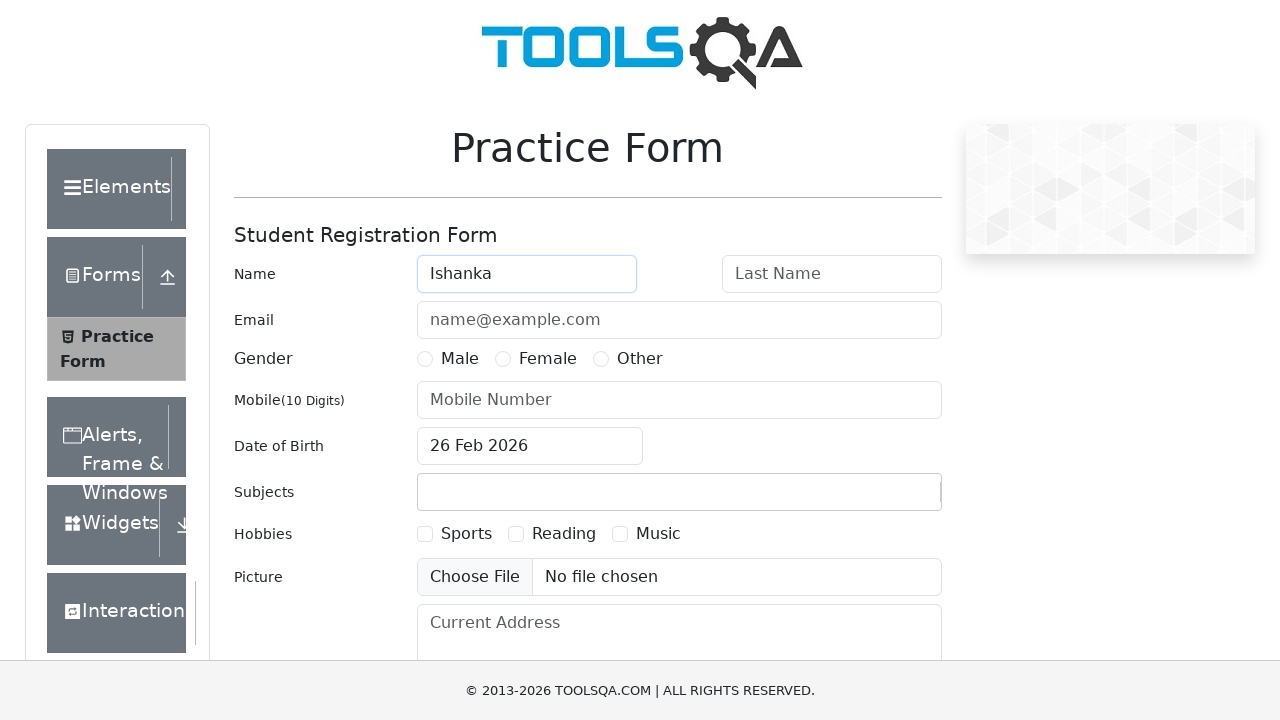

Filled last name field with 'Divanjana' on input#lastName
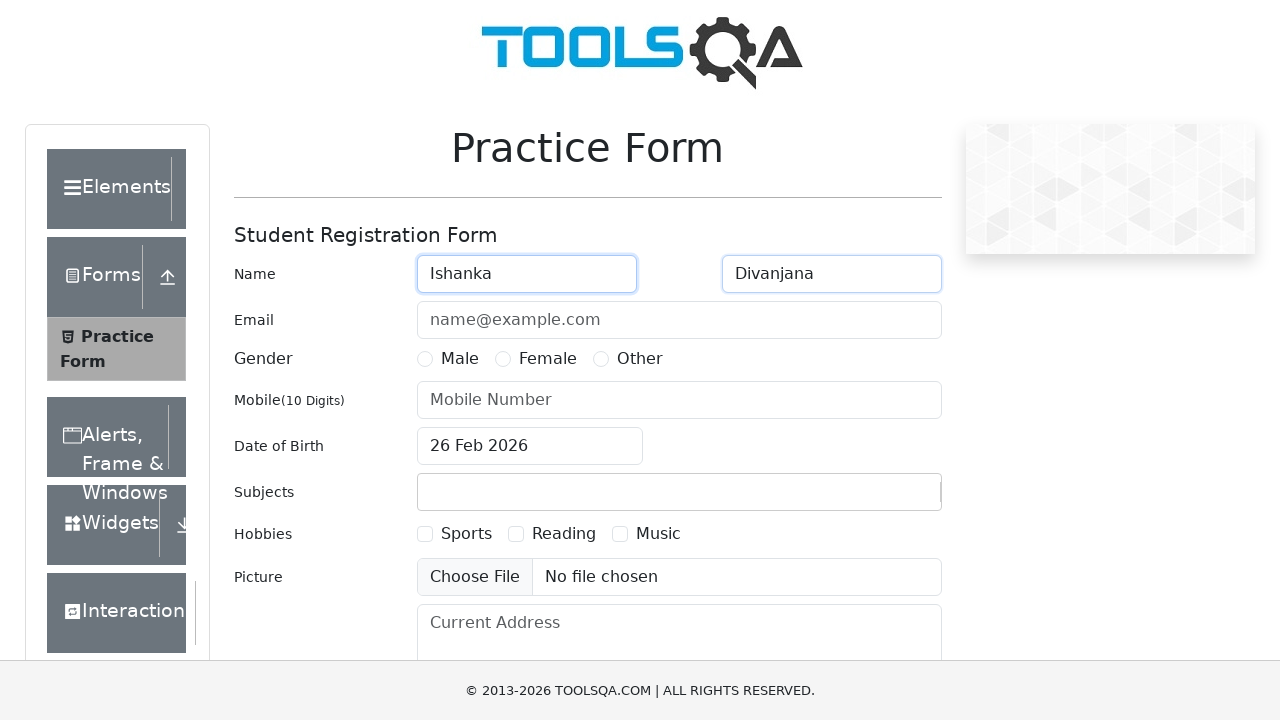

Filled email field with 'ishanka.divanjana@gmail.com' on input#userEmail
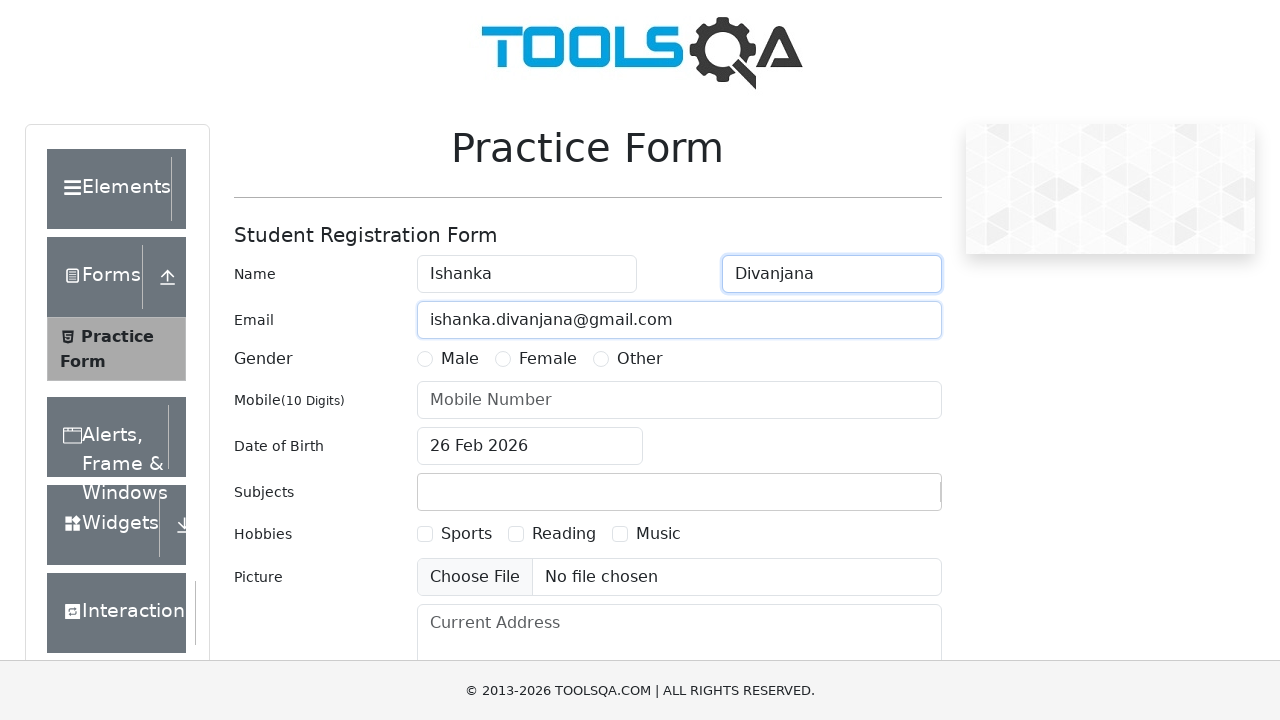

Selected 'Male' gender radio button at (425, 359) on input[value='Male']
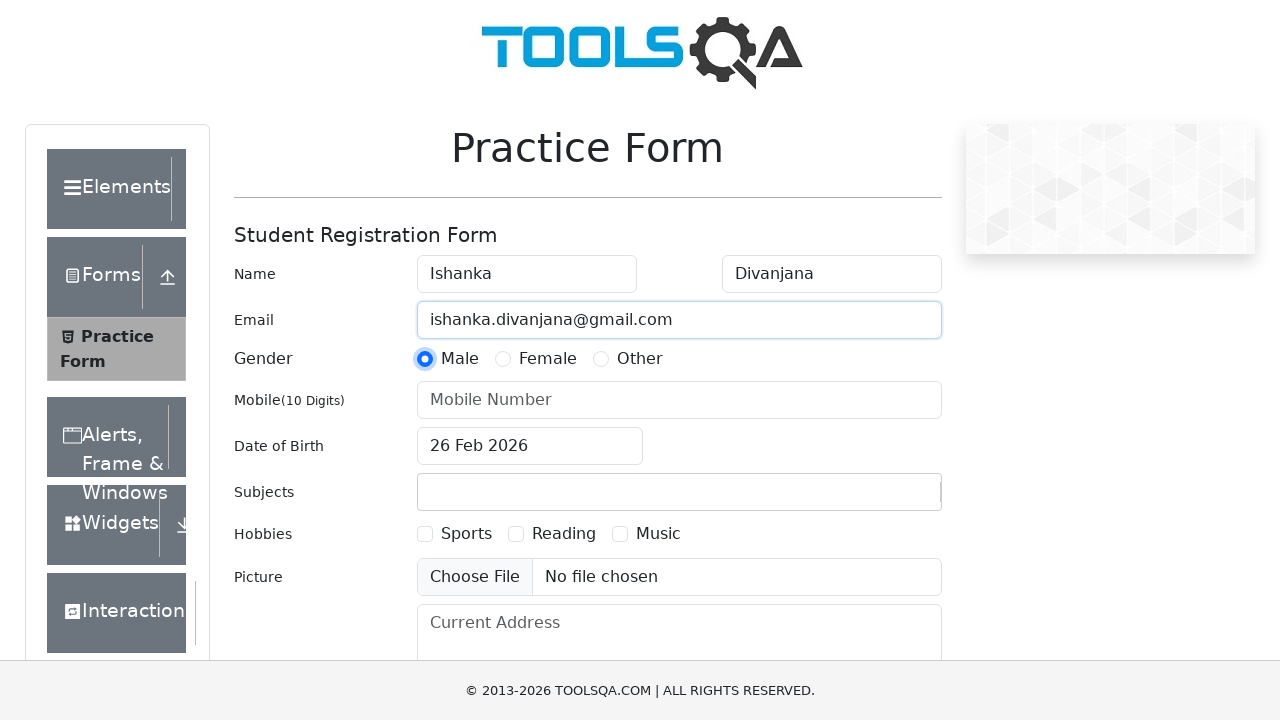

Filled phone number field with '0777262300' on input#userNumber
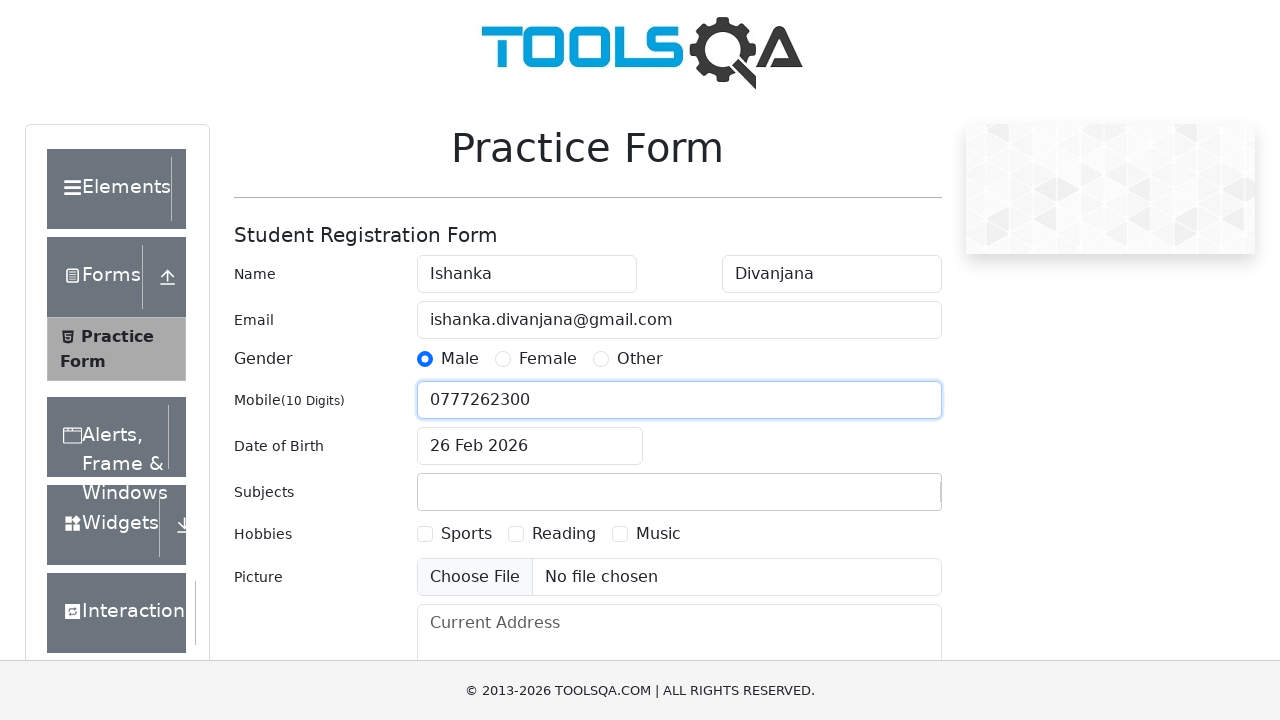

Clicked date of birth input to open date picker at (530, 446) on input#dateOfBirthInput
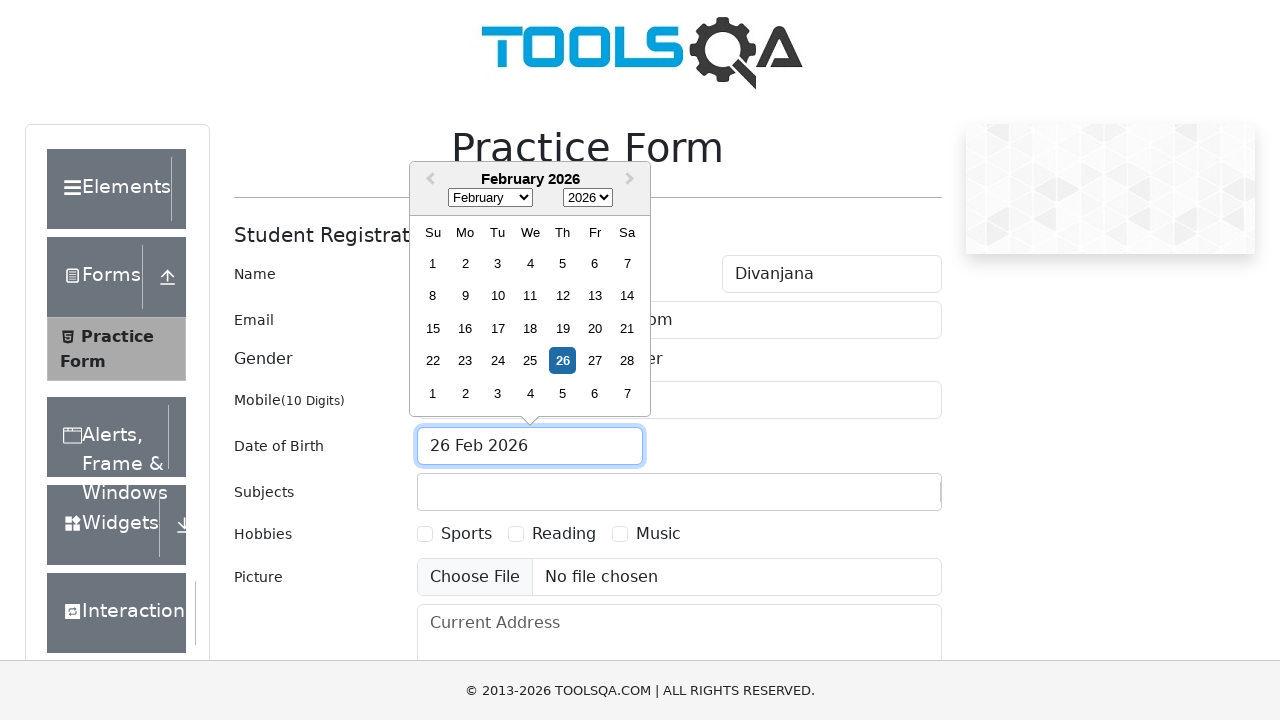

Date picker calendar appeared
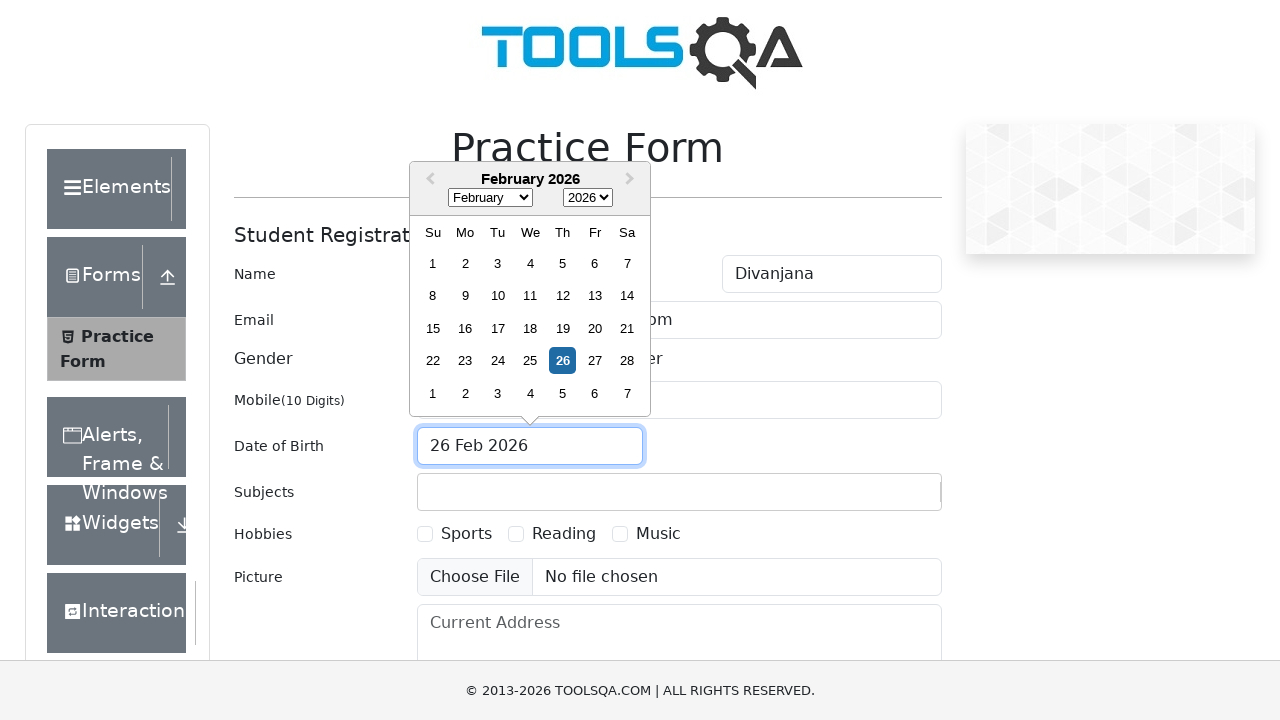

Selected April (month index 3) from date picker on select.react-datepicker__month-select
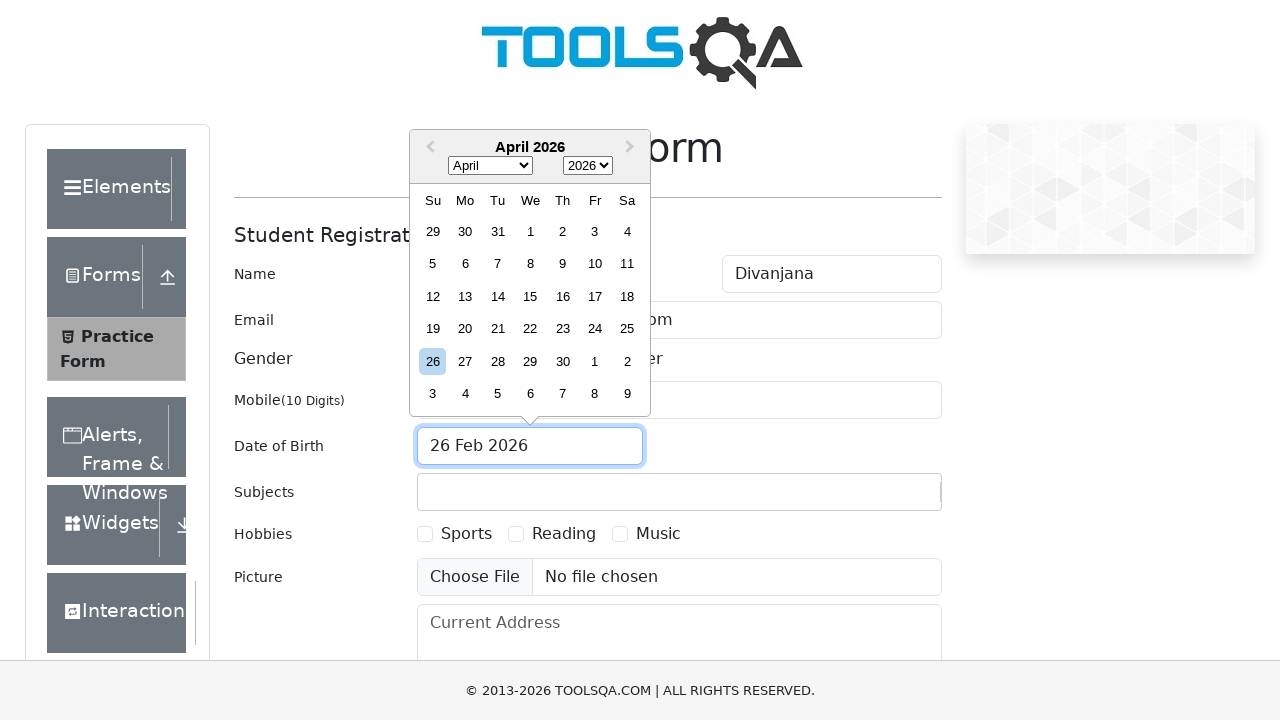

Selected day 13 from date picker at (465, 296) on div.react-datepicker__month div:text('13')
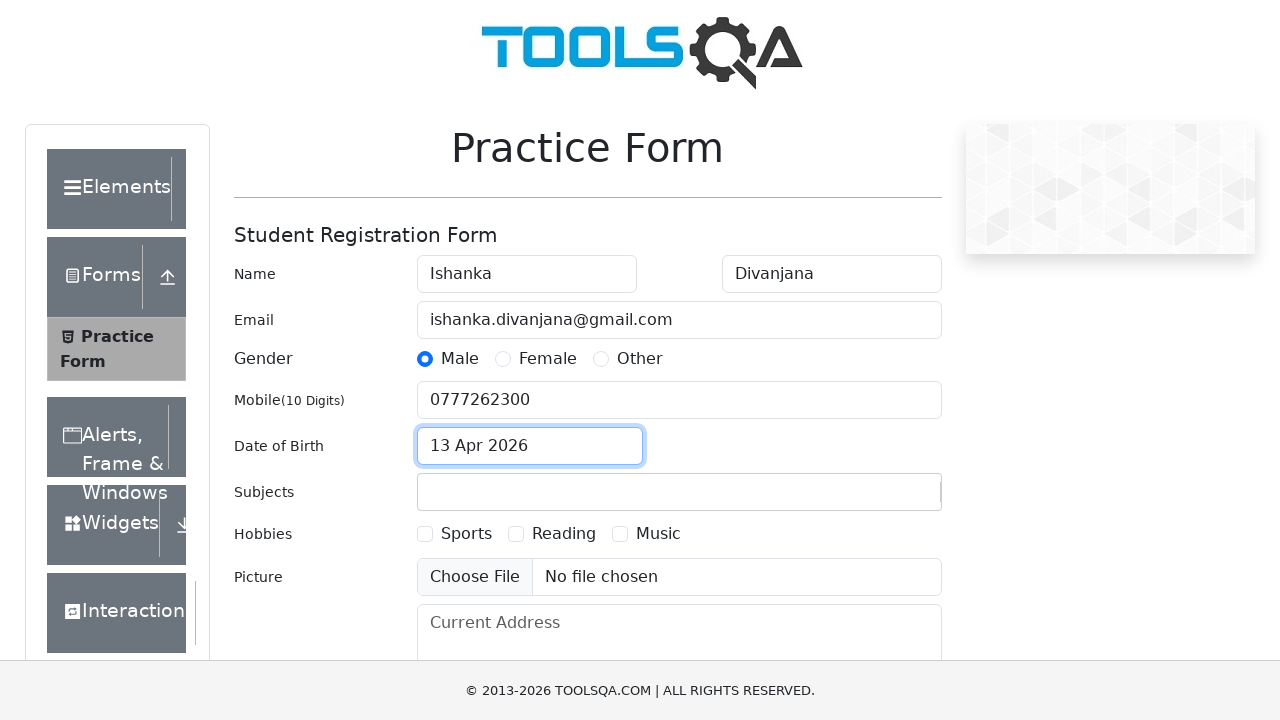

Checked first hobbies checkbox at (425, 534) on input#hobbies-checkbox-1
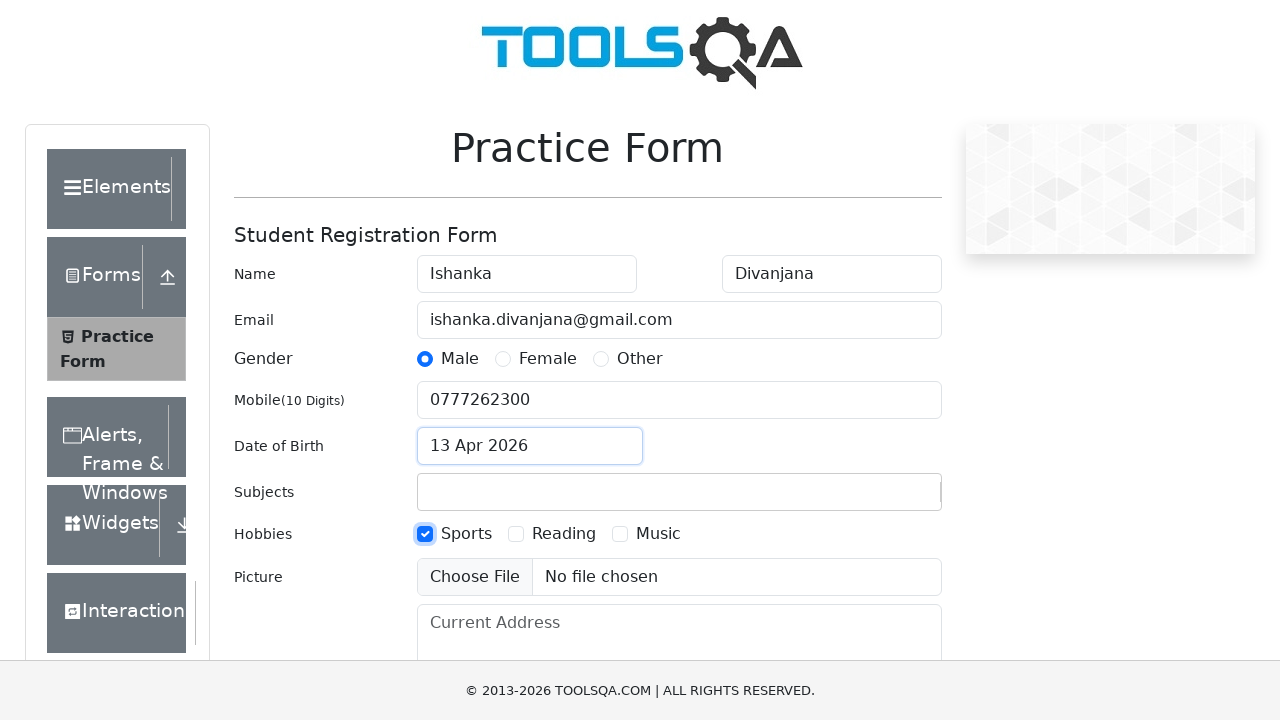

Checked second hobbies checkbox at (516, 534) on input#hobbies-checkbox-2
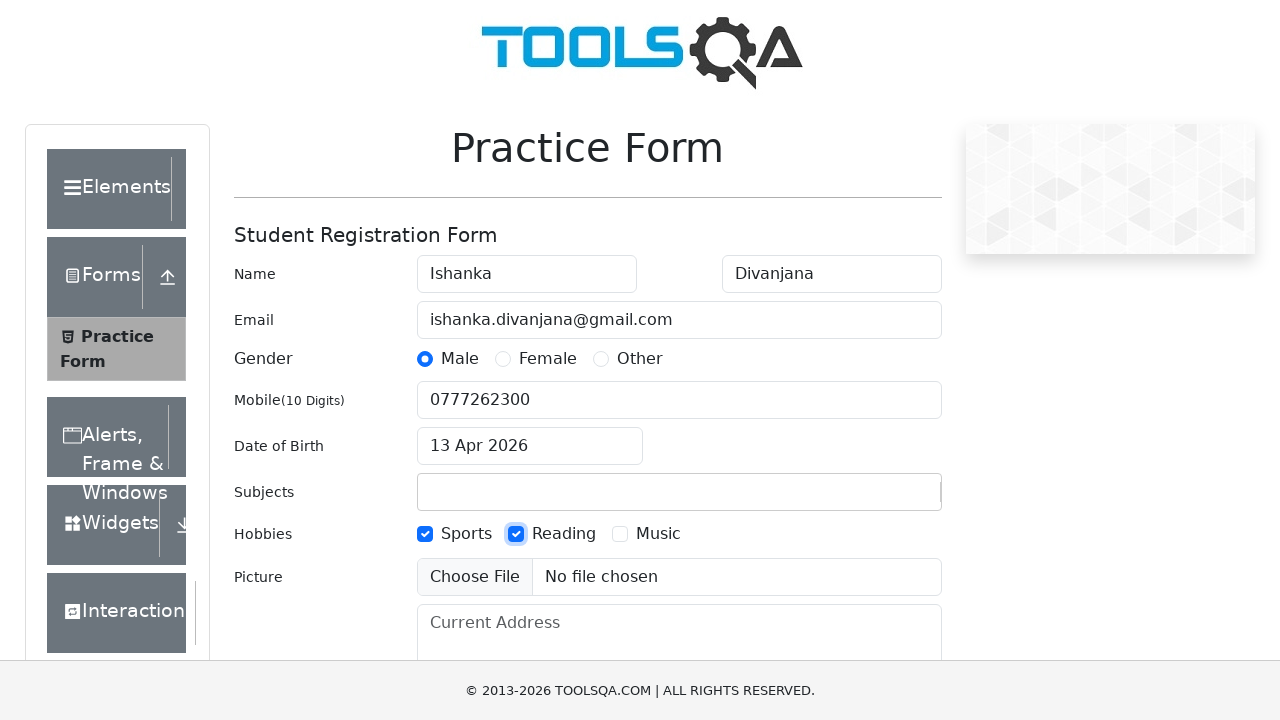

Filled address textarea with 'Hello world this is my description' on textarea#currentAddress
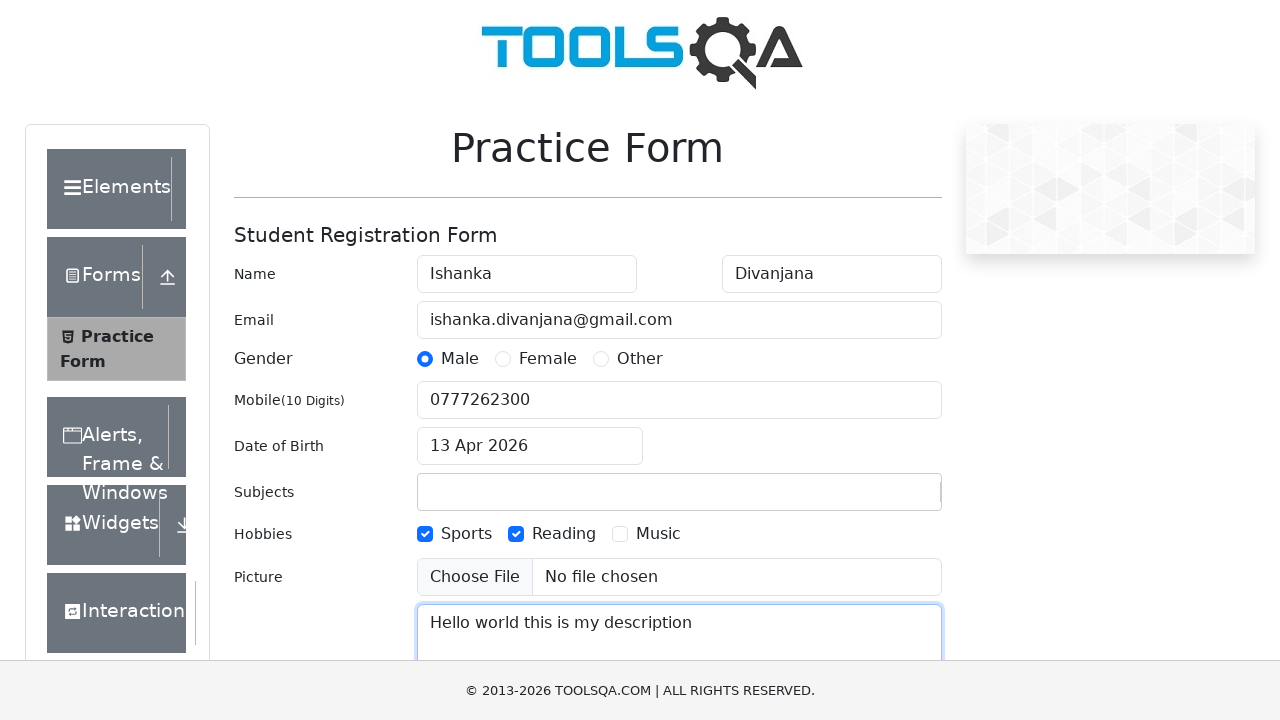

Clicked submit button to submit the registration form at (885, 499) on button#submit
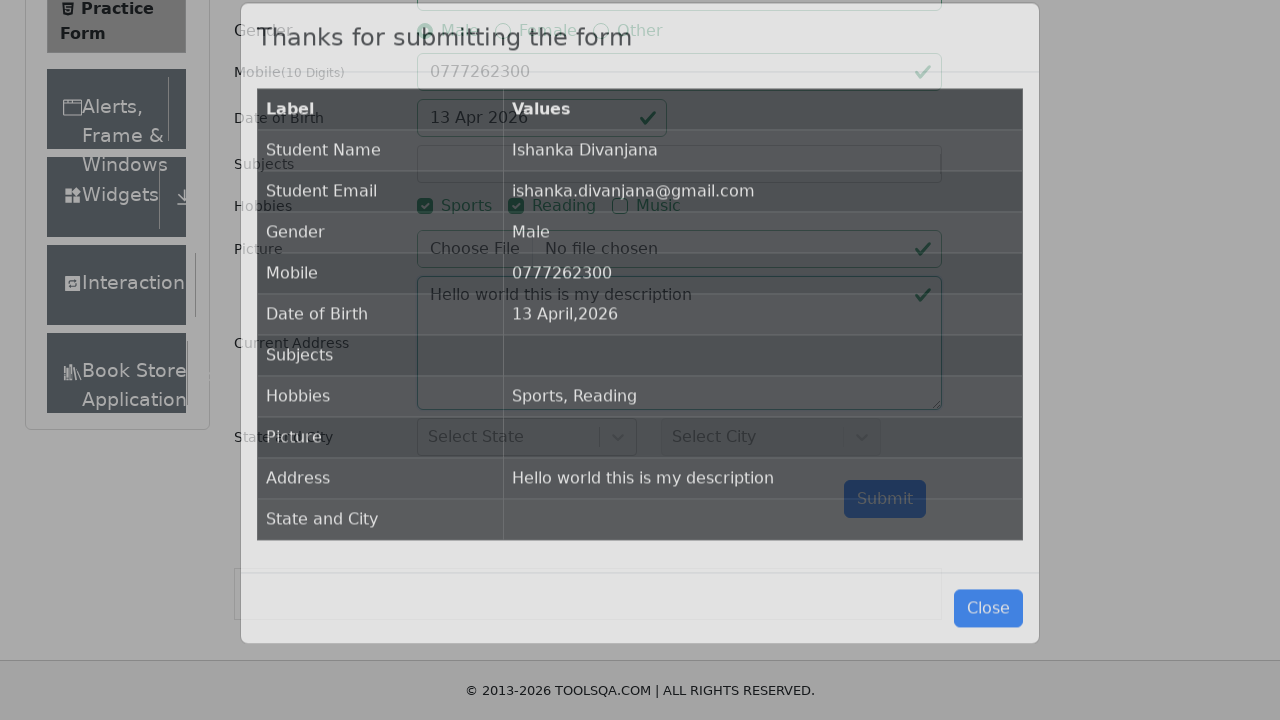

Submission confirmation modal appeared
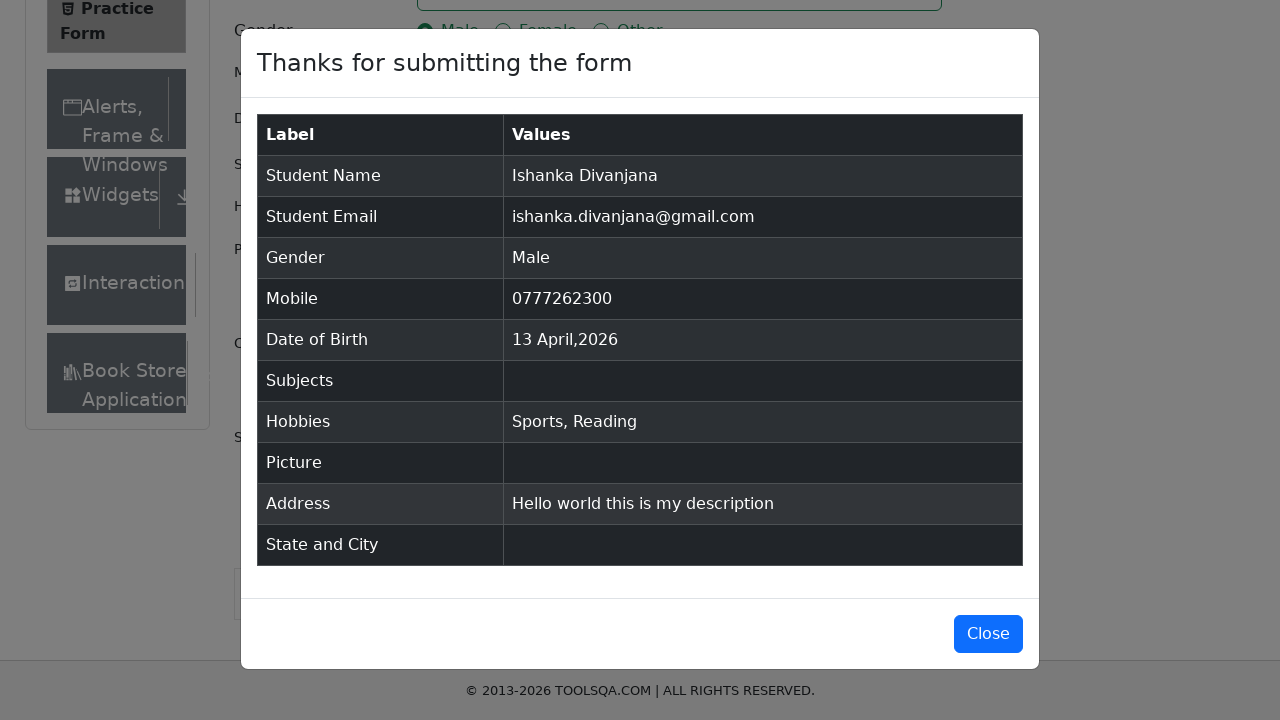

Verified phone number '0777262300' in submission results
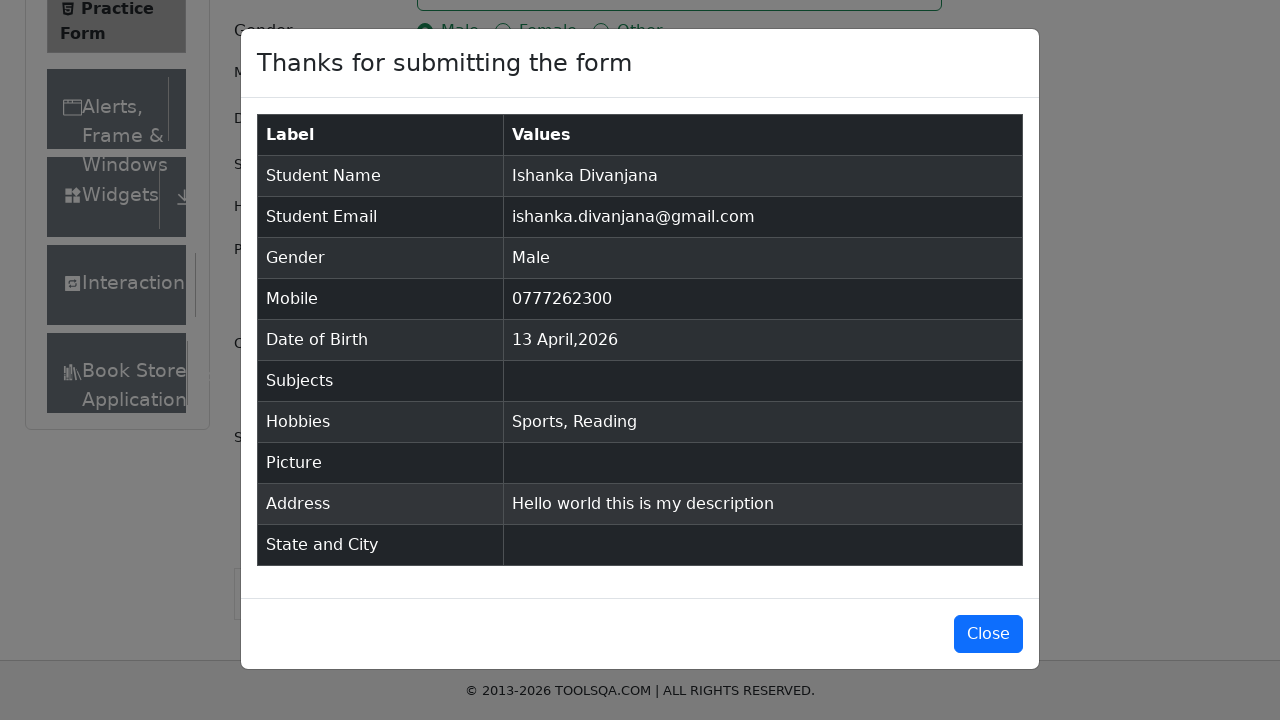

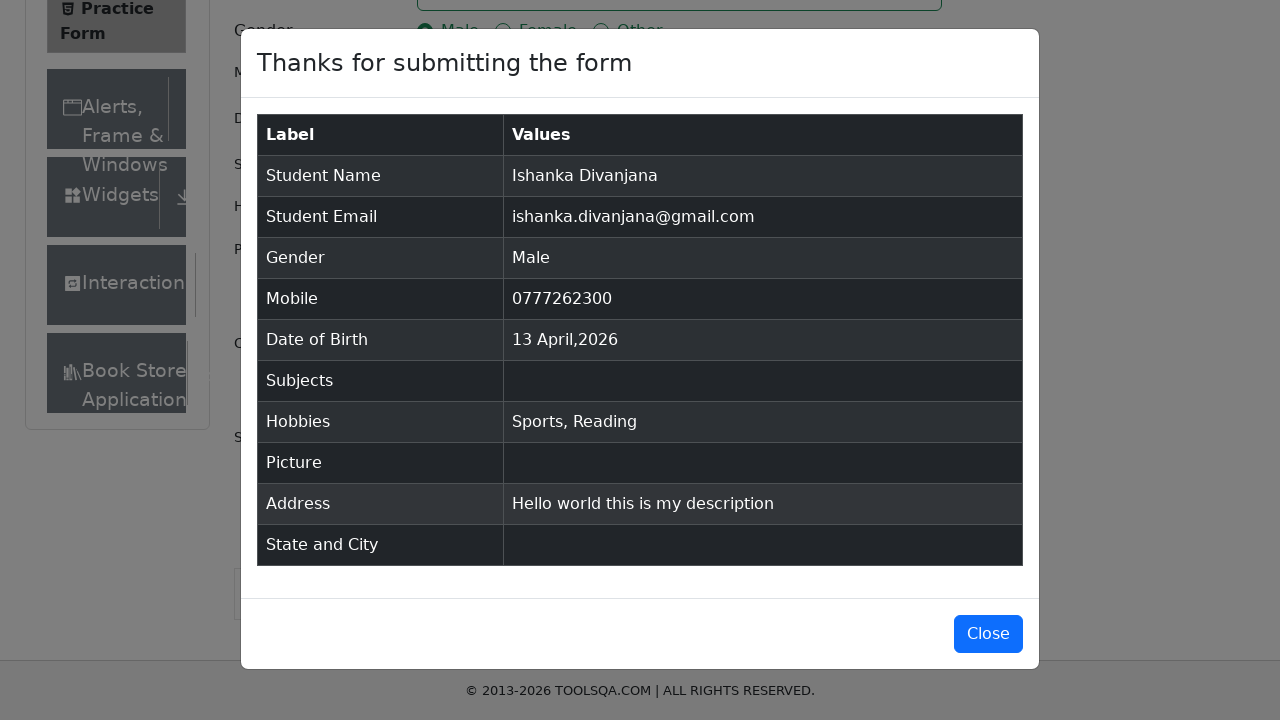